Tests that the footer section is visible on the UKAD Group main page by navigating to the page and checking for the footer element.

Starting URL: https://www.ukad-group.com/

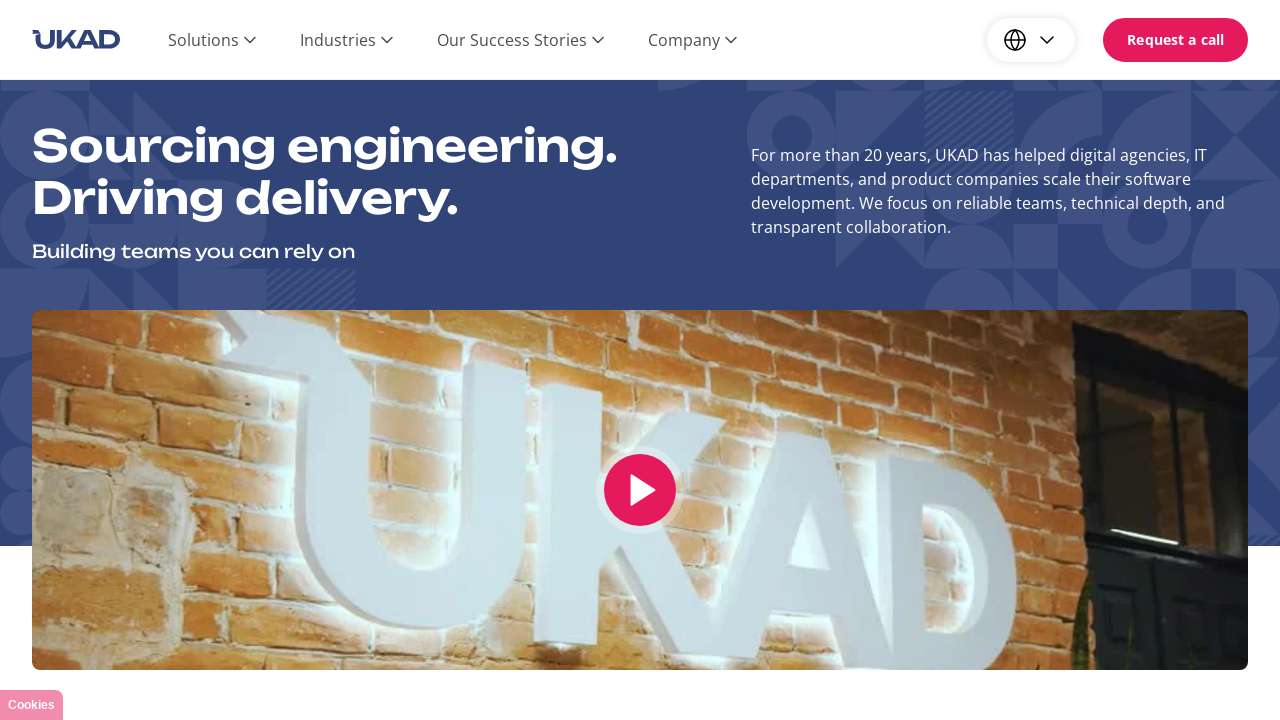

Waited for footer element to become visible
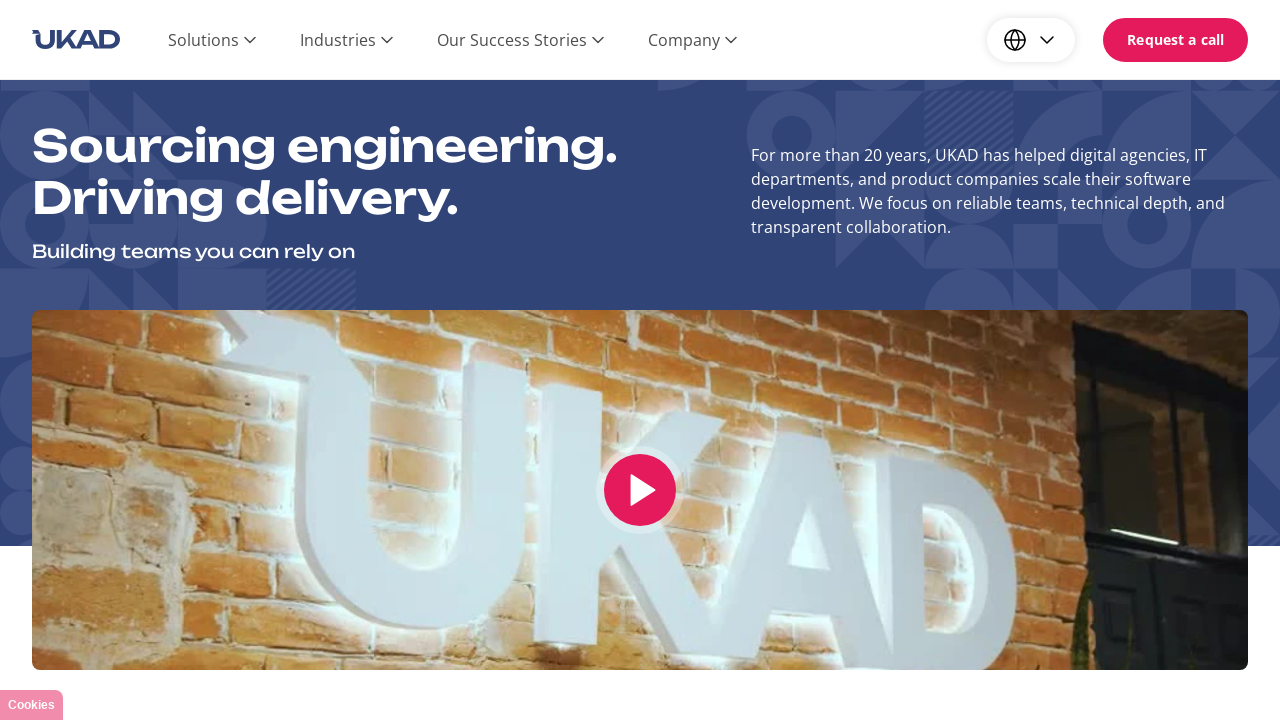

Located footer element on page
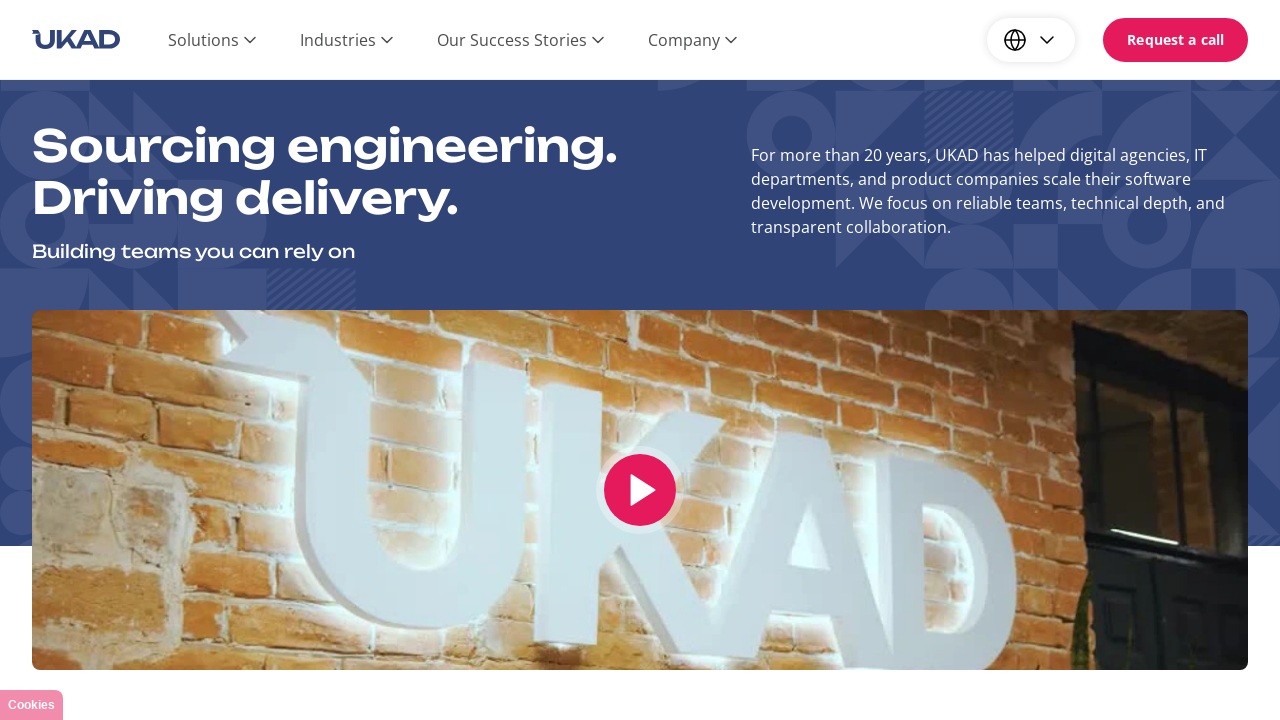

Scrolled footer into view if needed
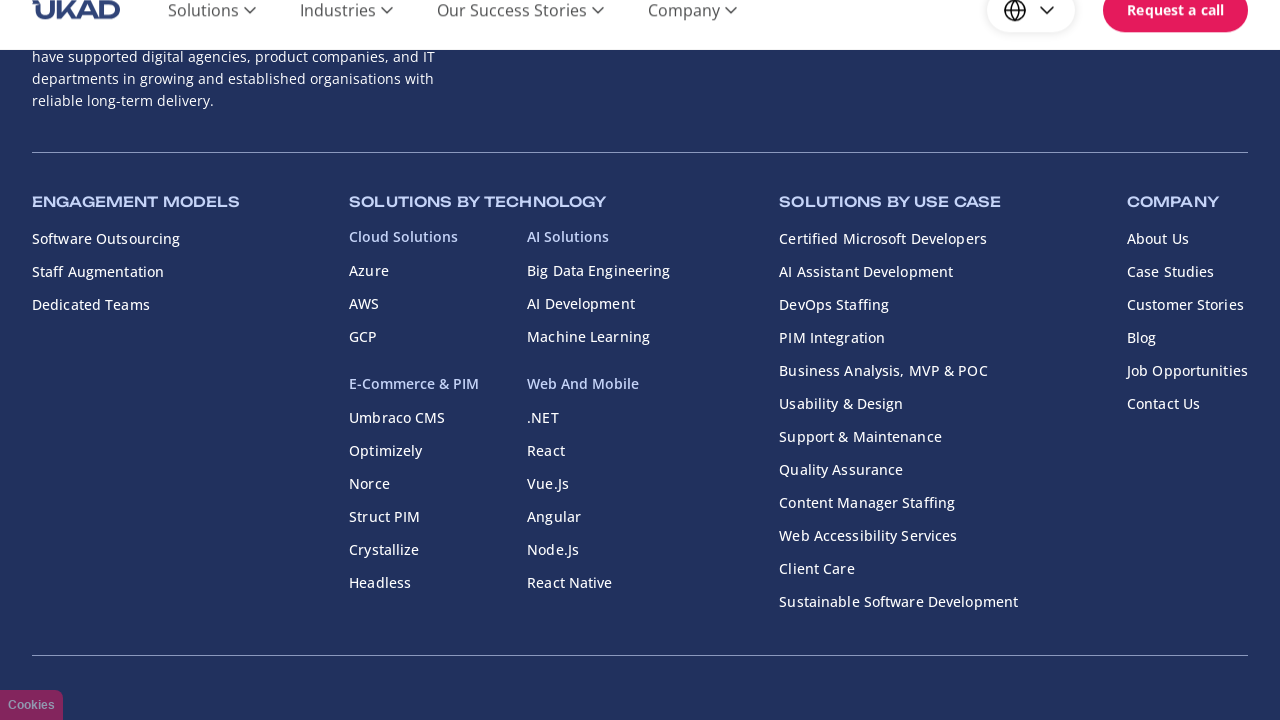

Verified footer is visible on the UKAD Group main page
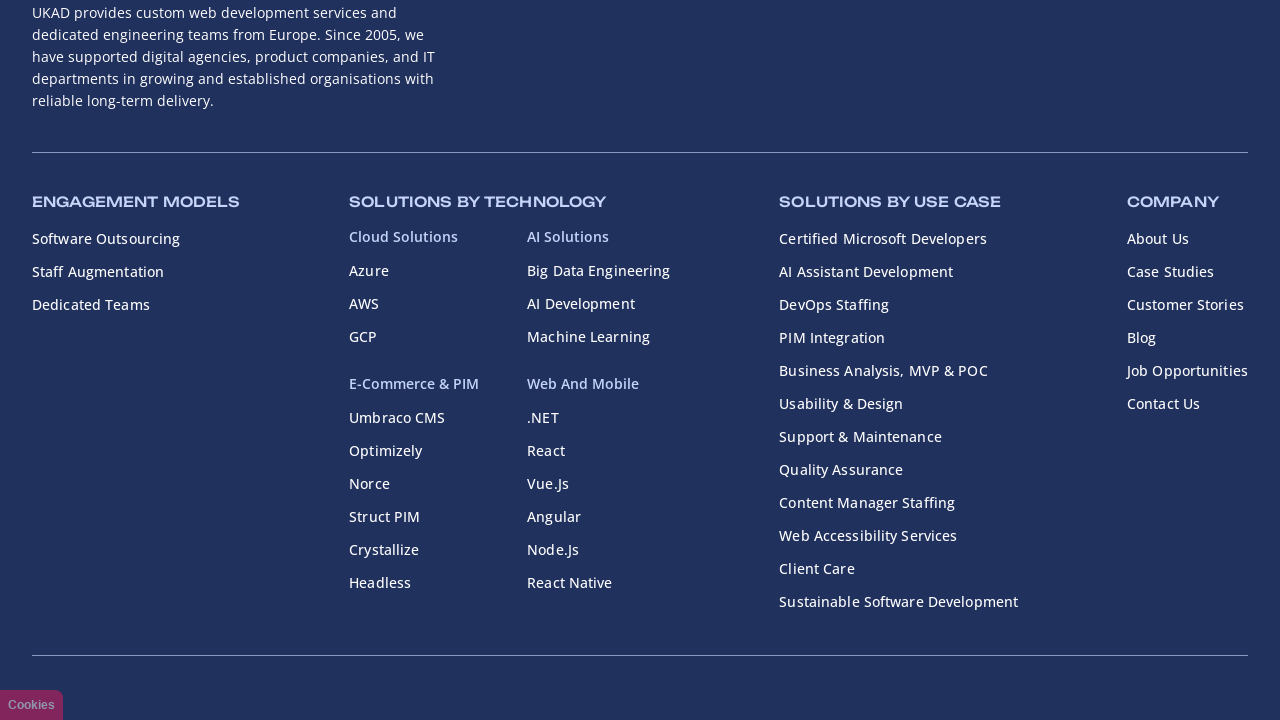

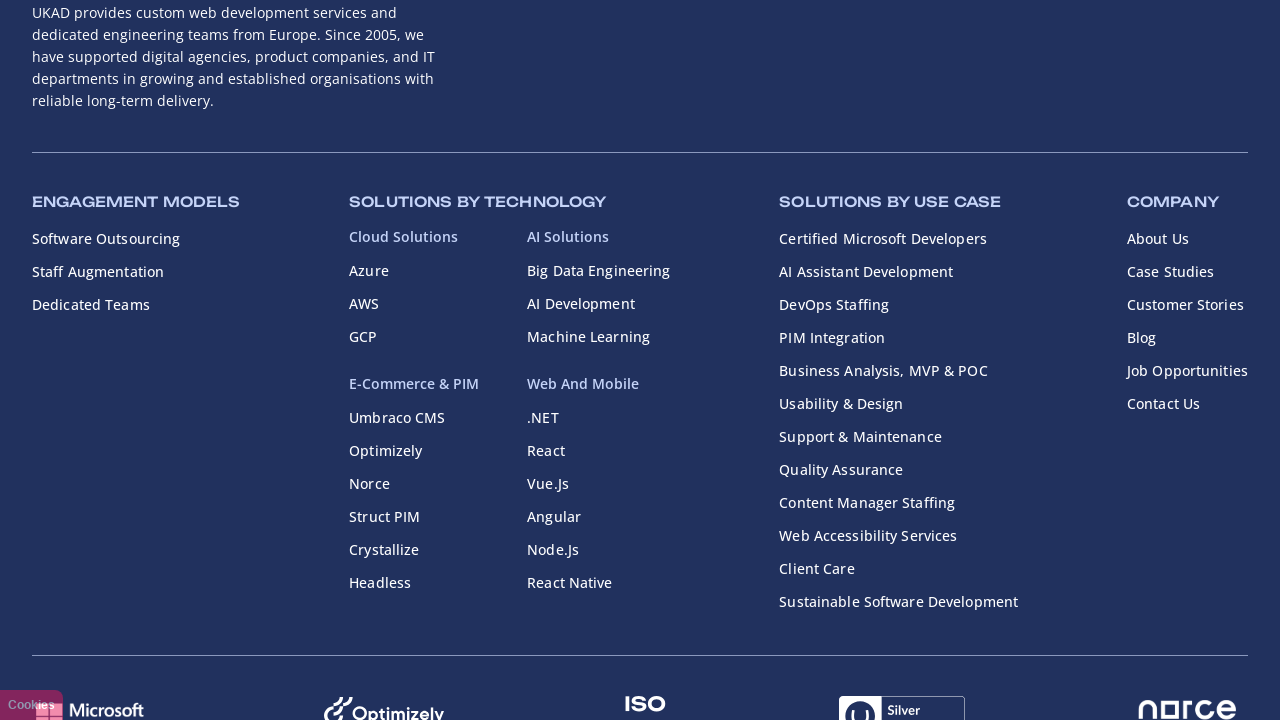